Navigates to the W3Schools JavaScript prompt tryit page

Starting URL: https://www.w3schools.com/js/tryit.asp?filename=tryjs_prompt

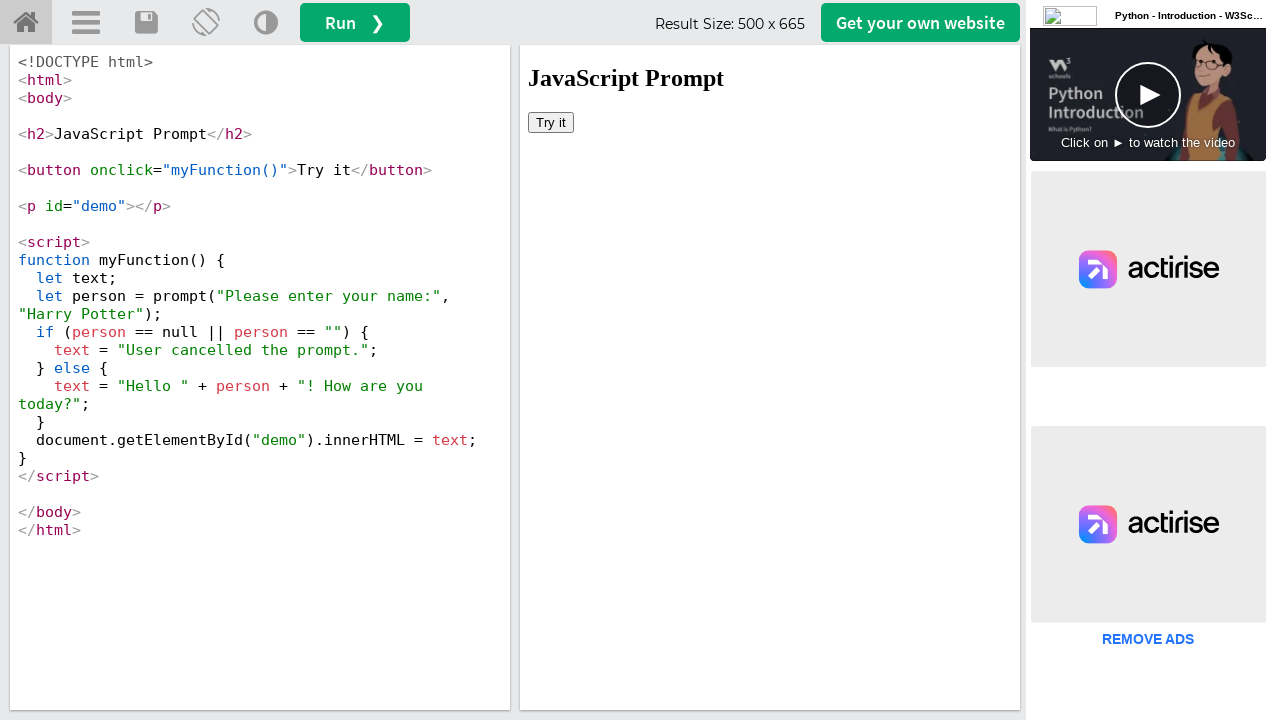

Navigated to W3Schools JavaScript prompt tryit page
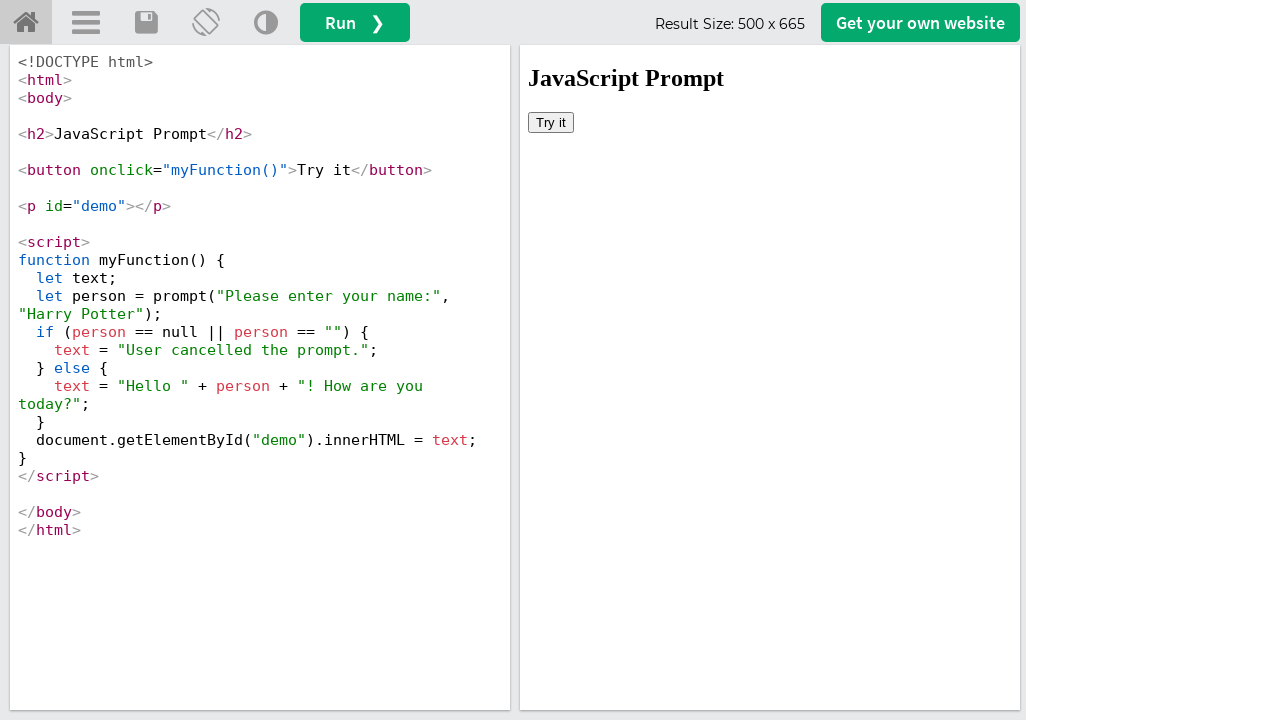

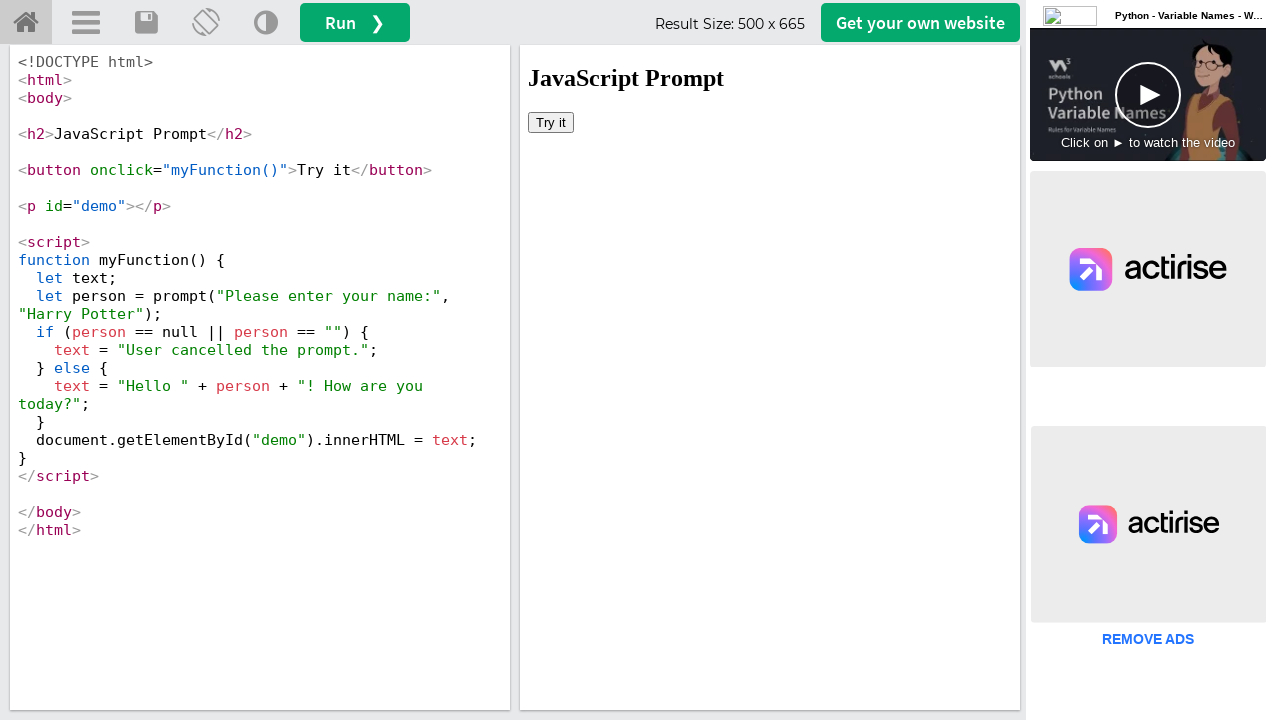